Tests a registration form by filling in first name, last name, and email fields, then submitting the form and verifying the success message

Starting URL: http://suninjuly.github.io/registration1.html

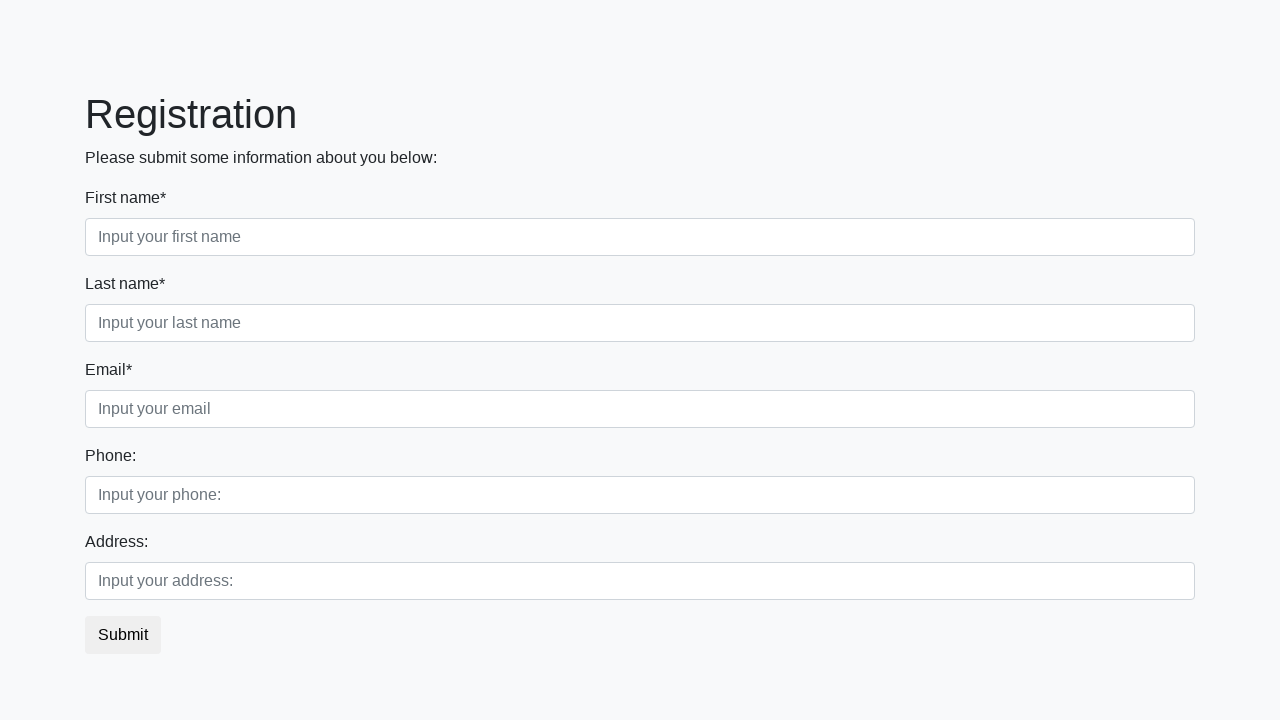

Filled first name field with 'Ivan' on .first_block .form-control.first
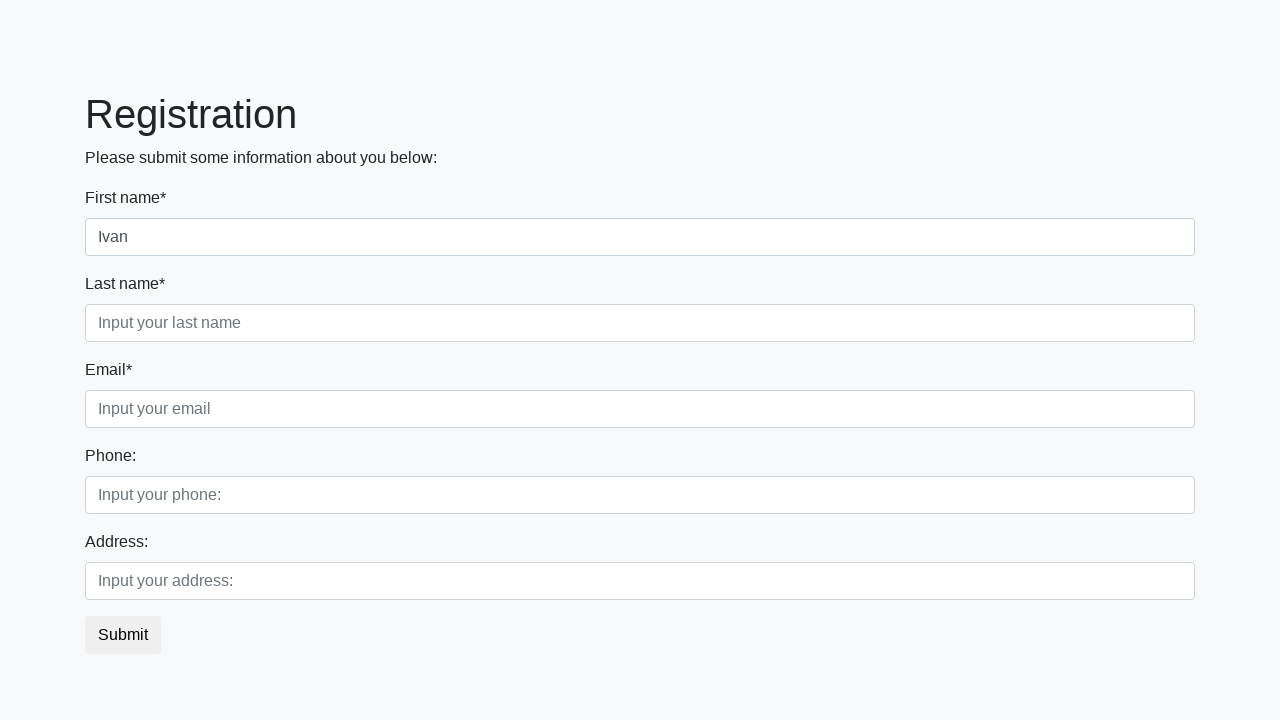

Filled last name field with 'Ivanov' on .first_block .form-control.second
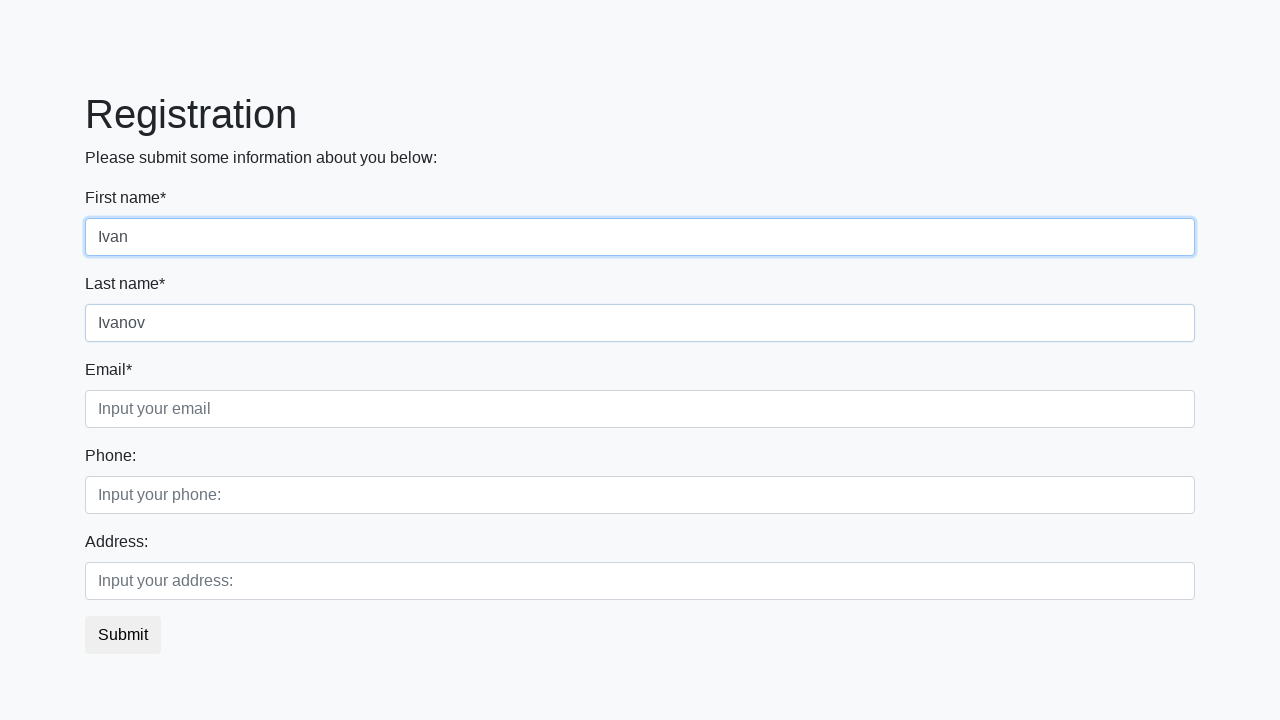

Filled email field with 'Ivan@ivanov.com' on .first_block .form-control.third
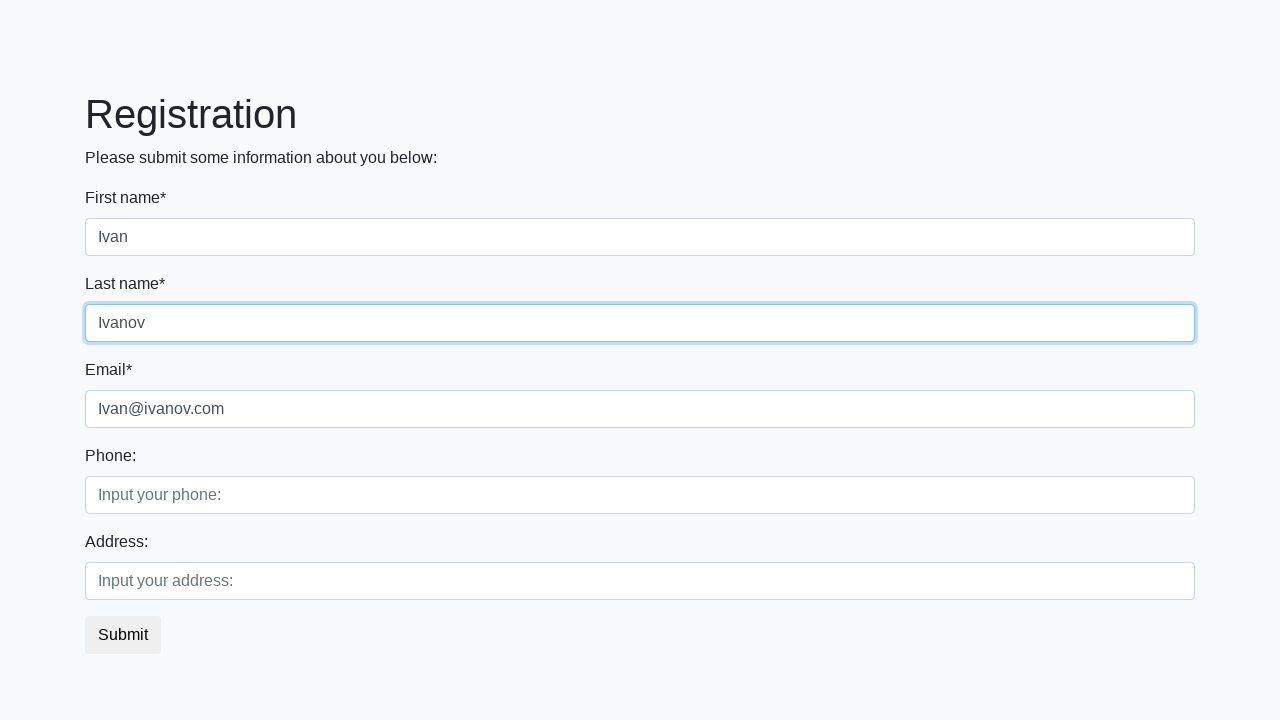

Clicked submit button to register at (123, 635) on button.btn
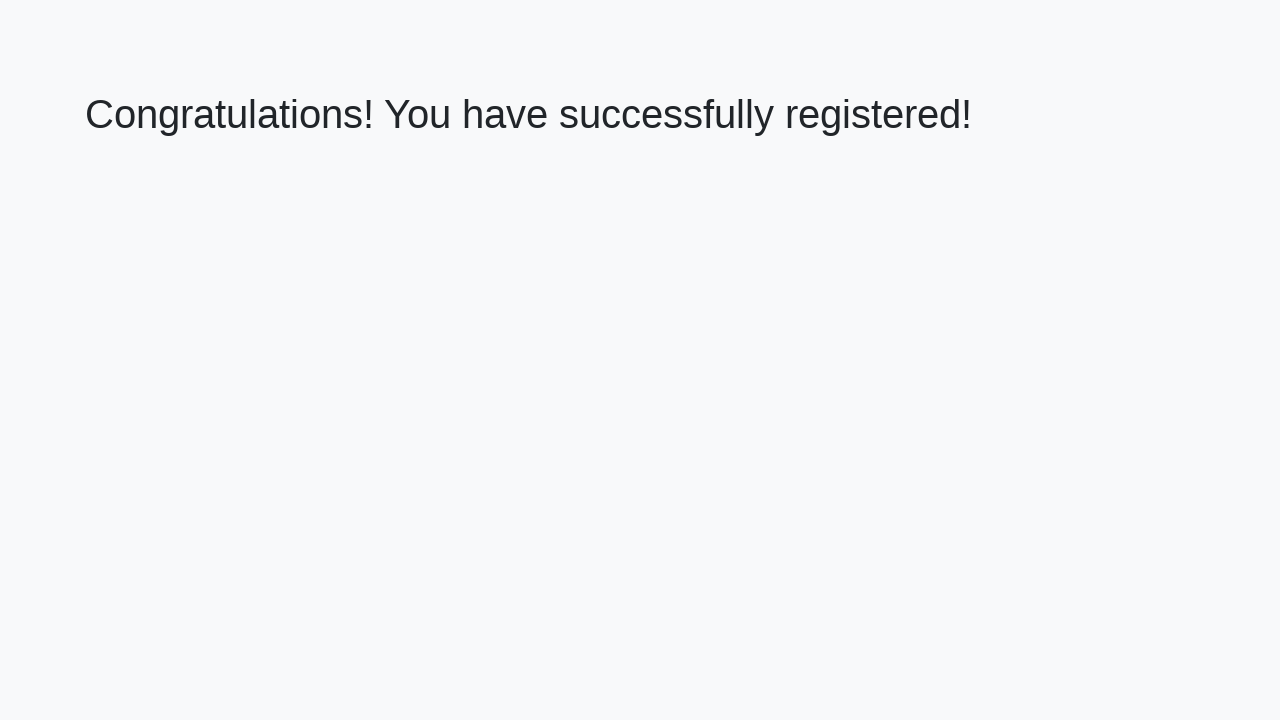

Success message heading appeared
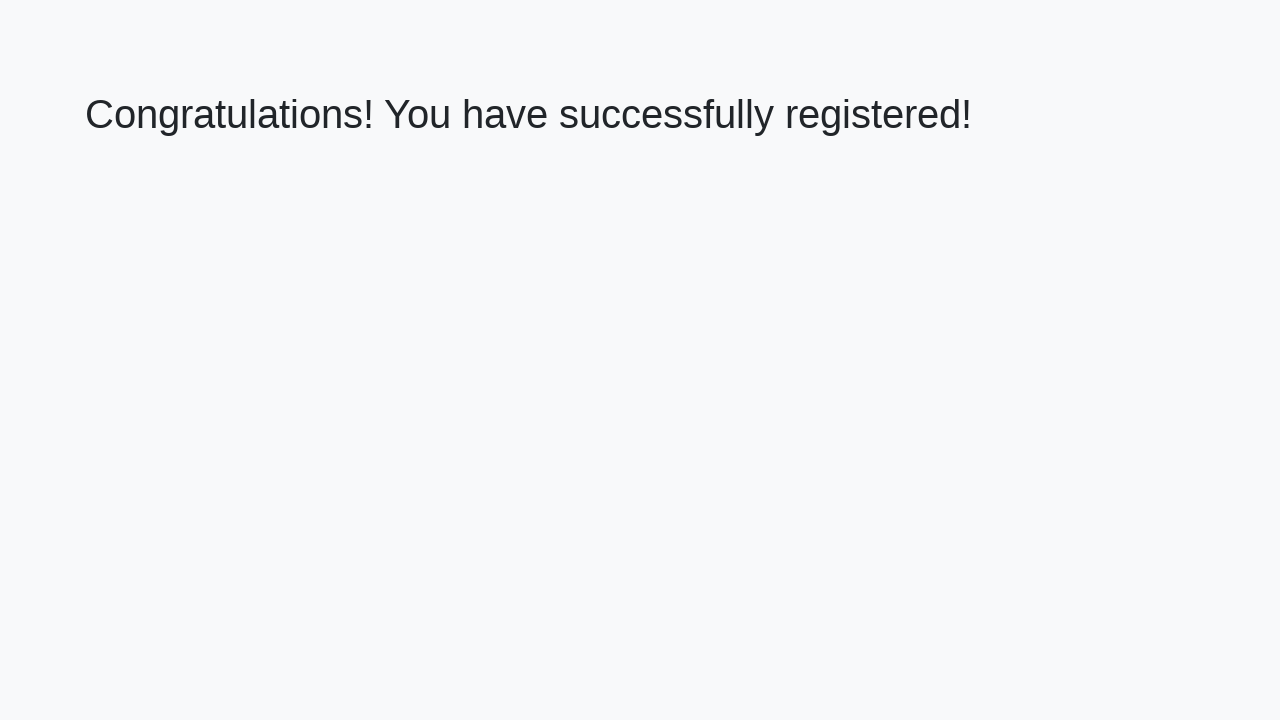

Retrieved success message text
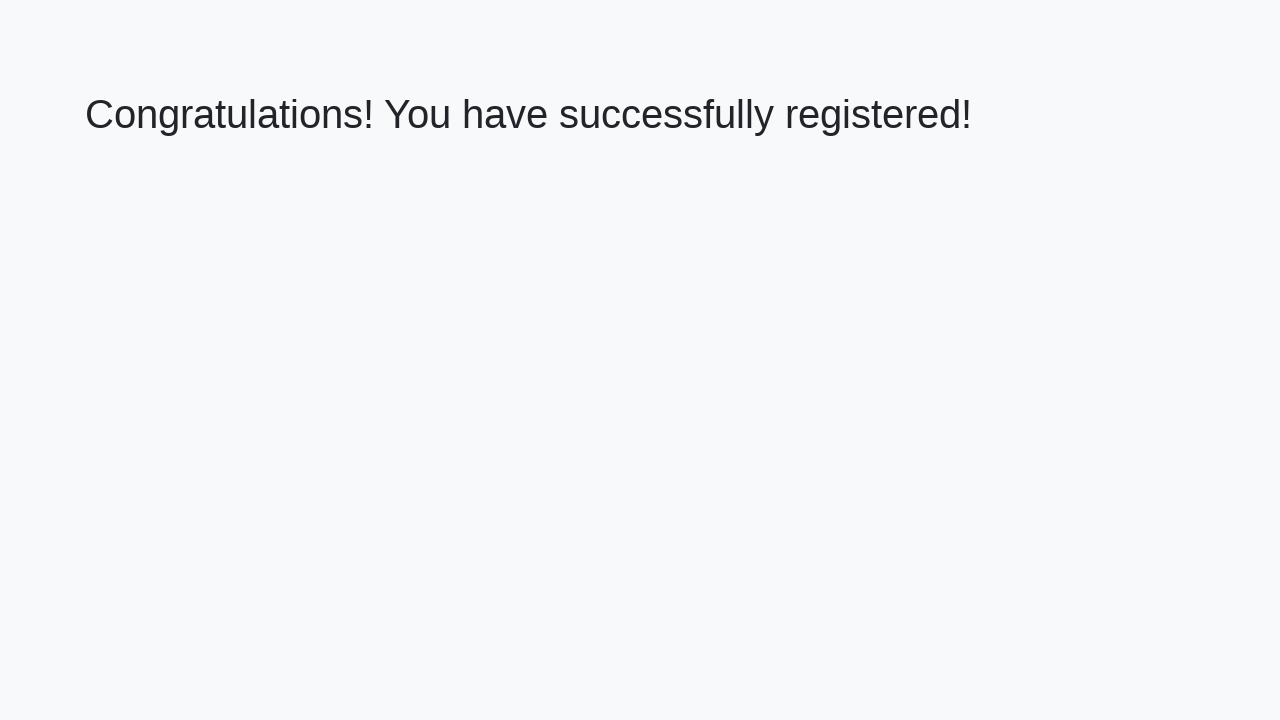

Verified success message: 'Congratulations! You have successfully registered!'
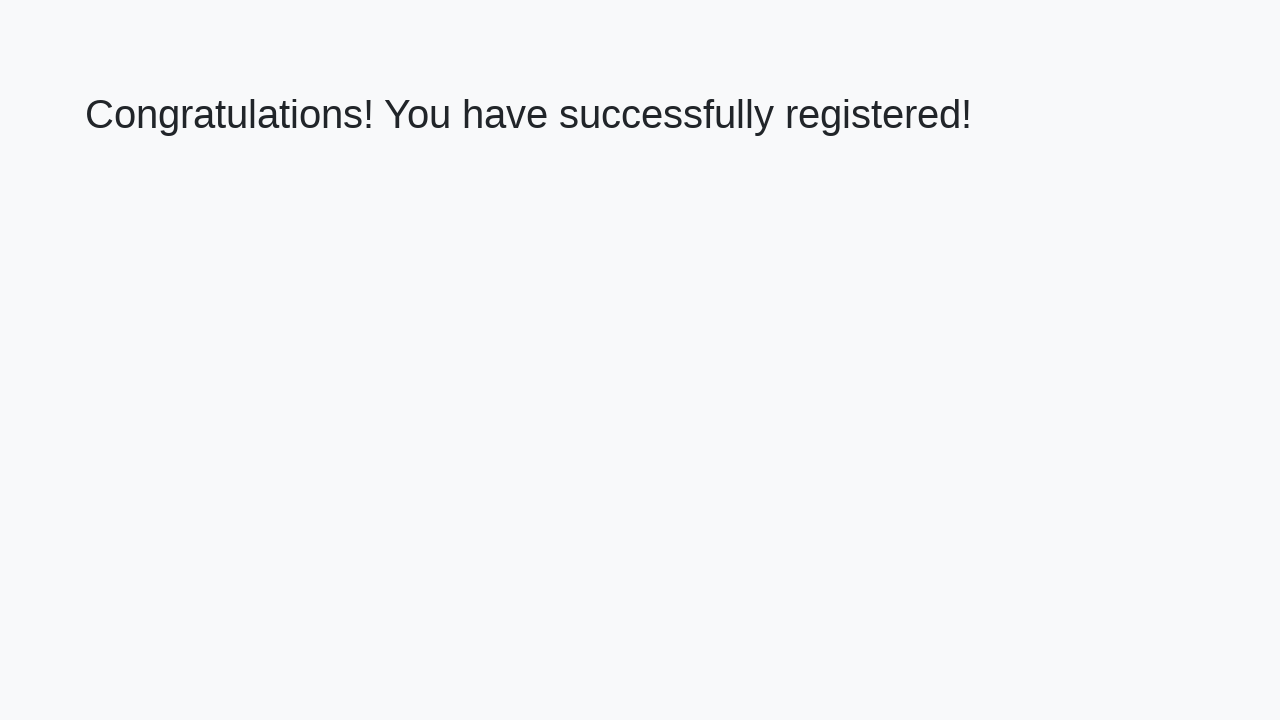

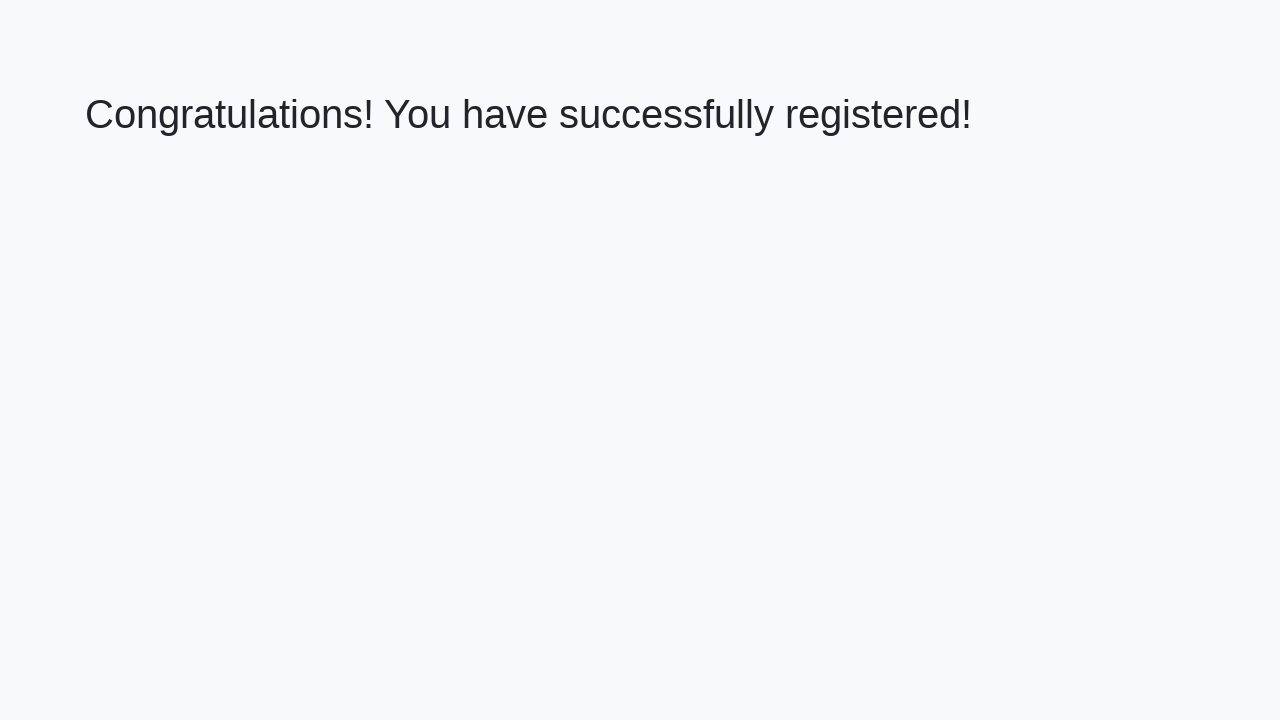